Navigates to an automation practice page, maximizes the window, and refreshes the page to verify basic browser operations work correctly

Starting URL: https://rahulshettyacademy.com/AutomationPractice/

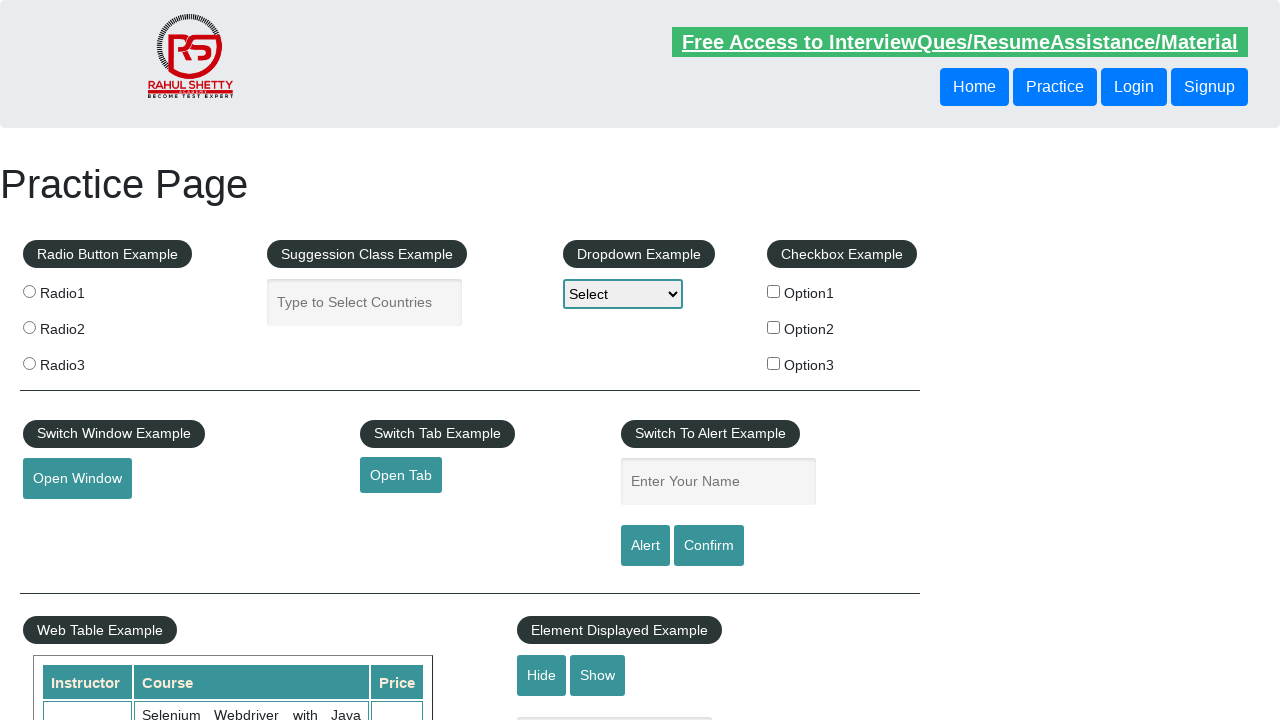

Navigated to automation practice page
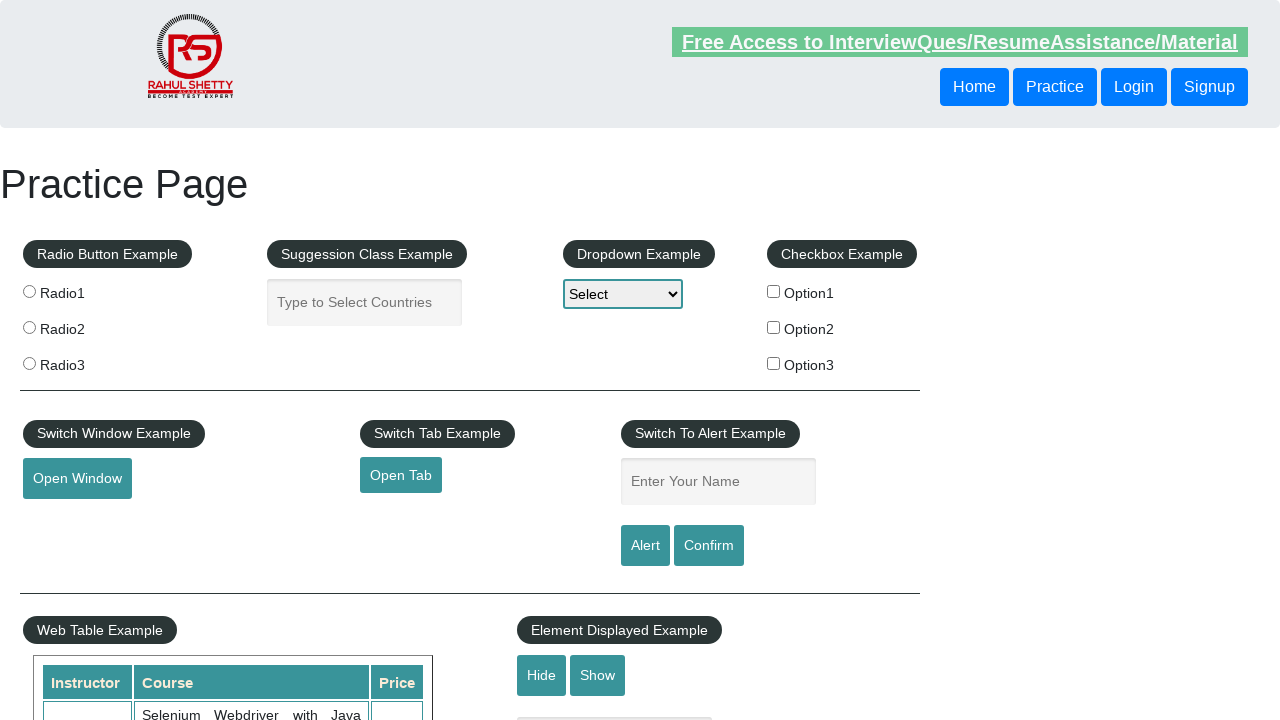

Maximized browser window
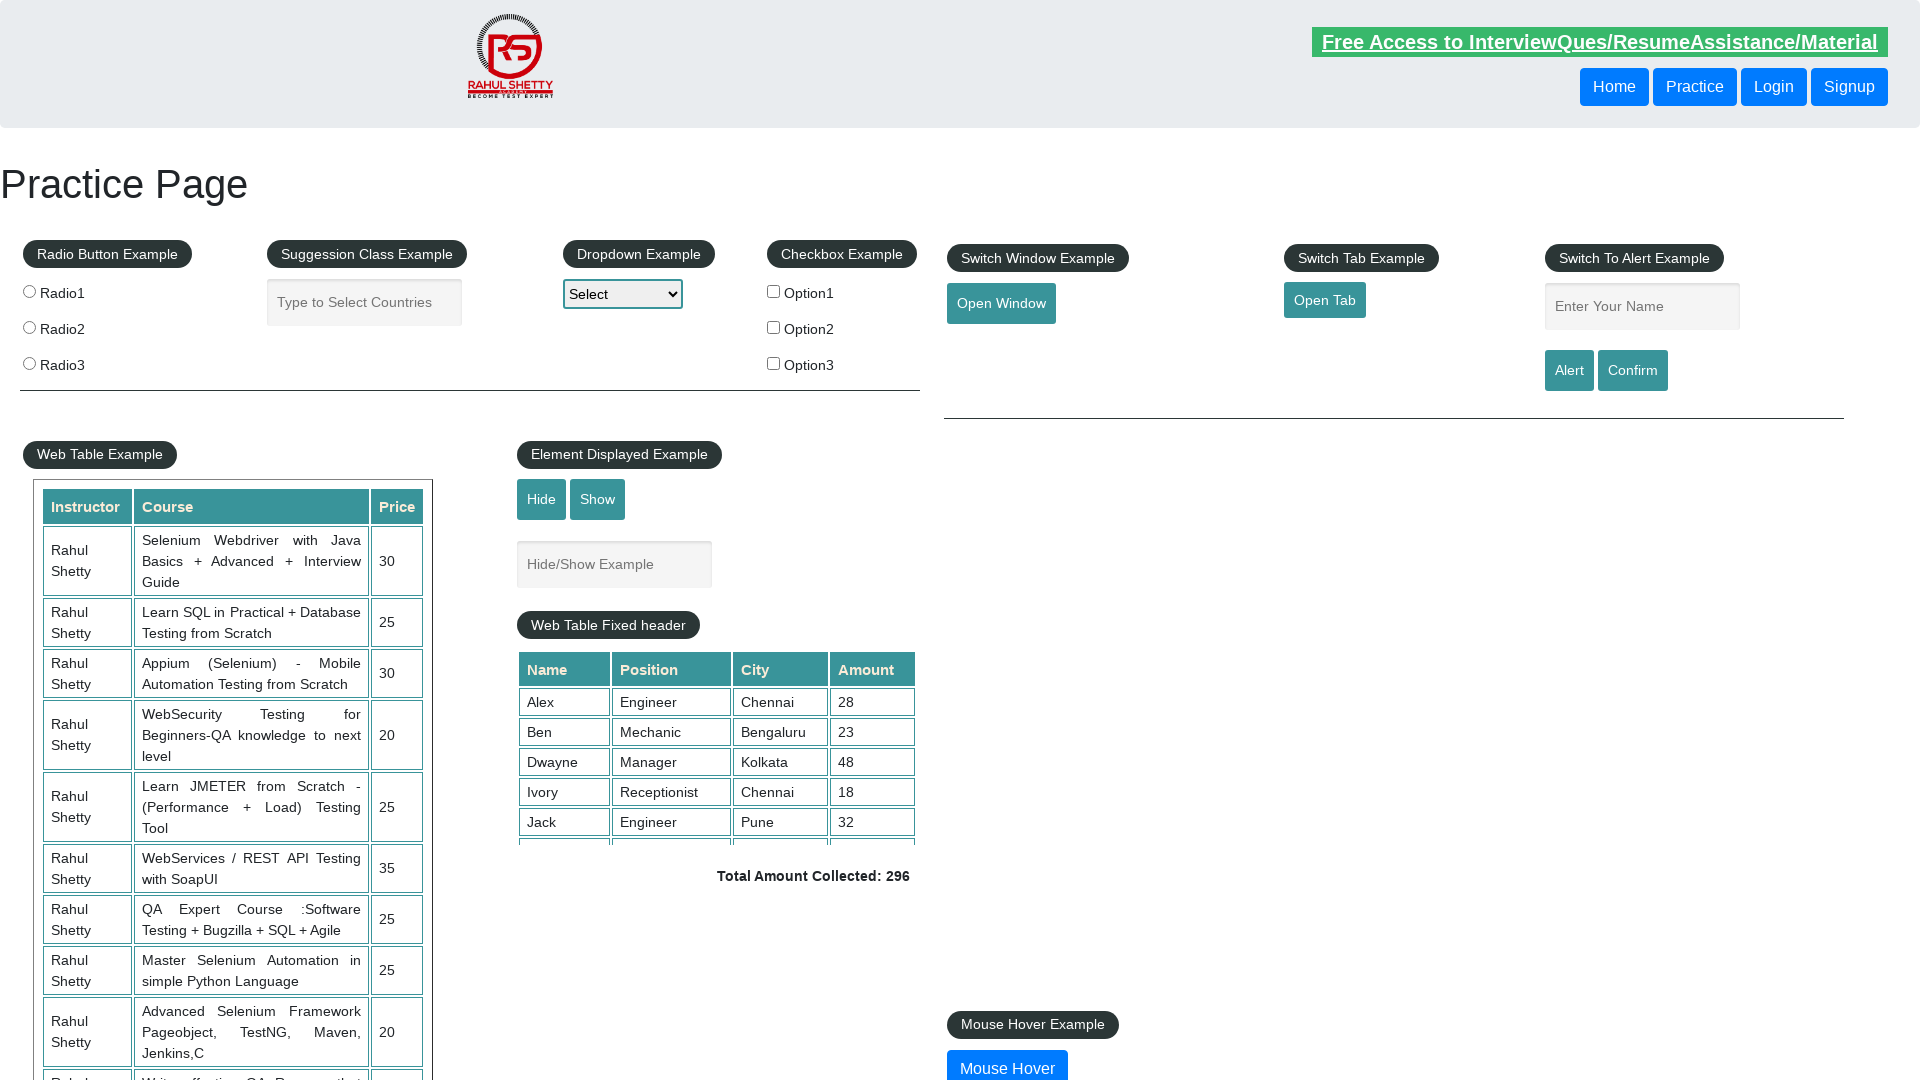

Refreshed the page
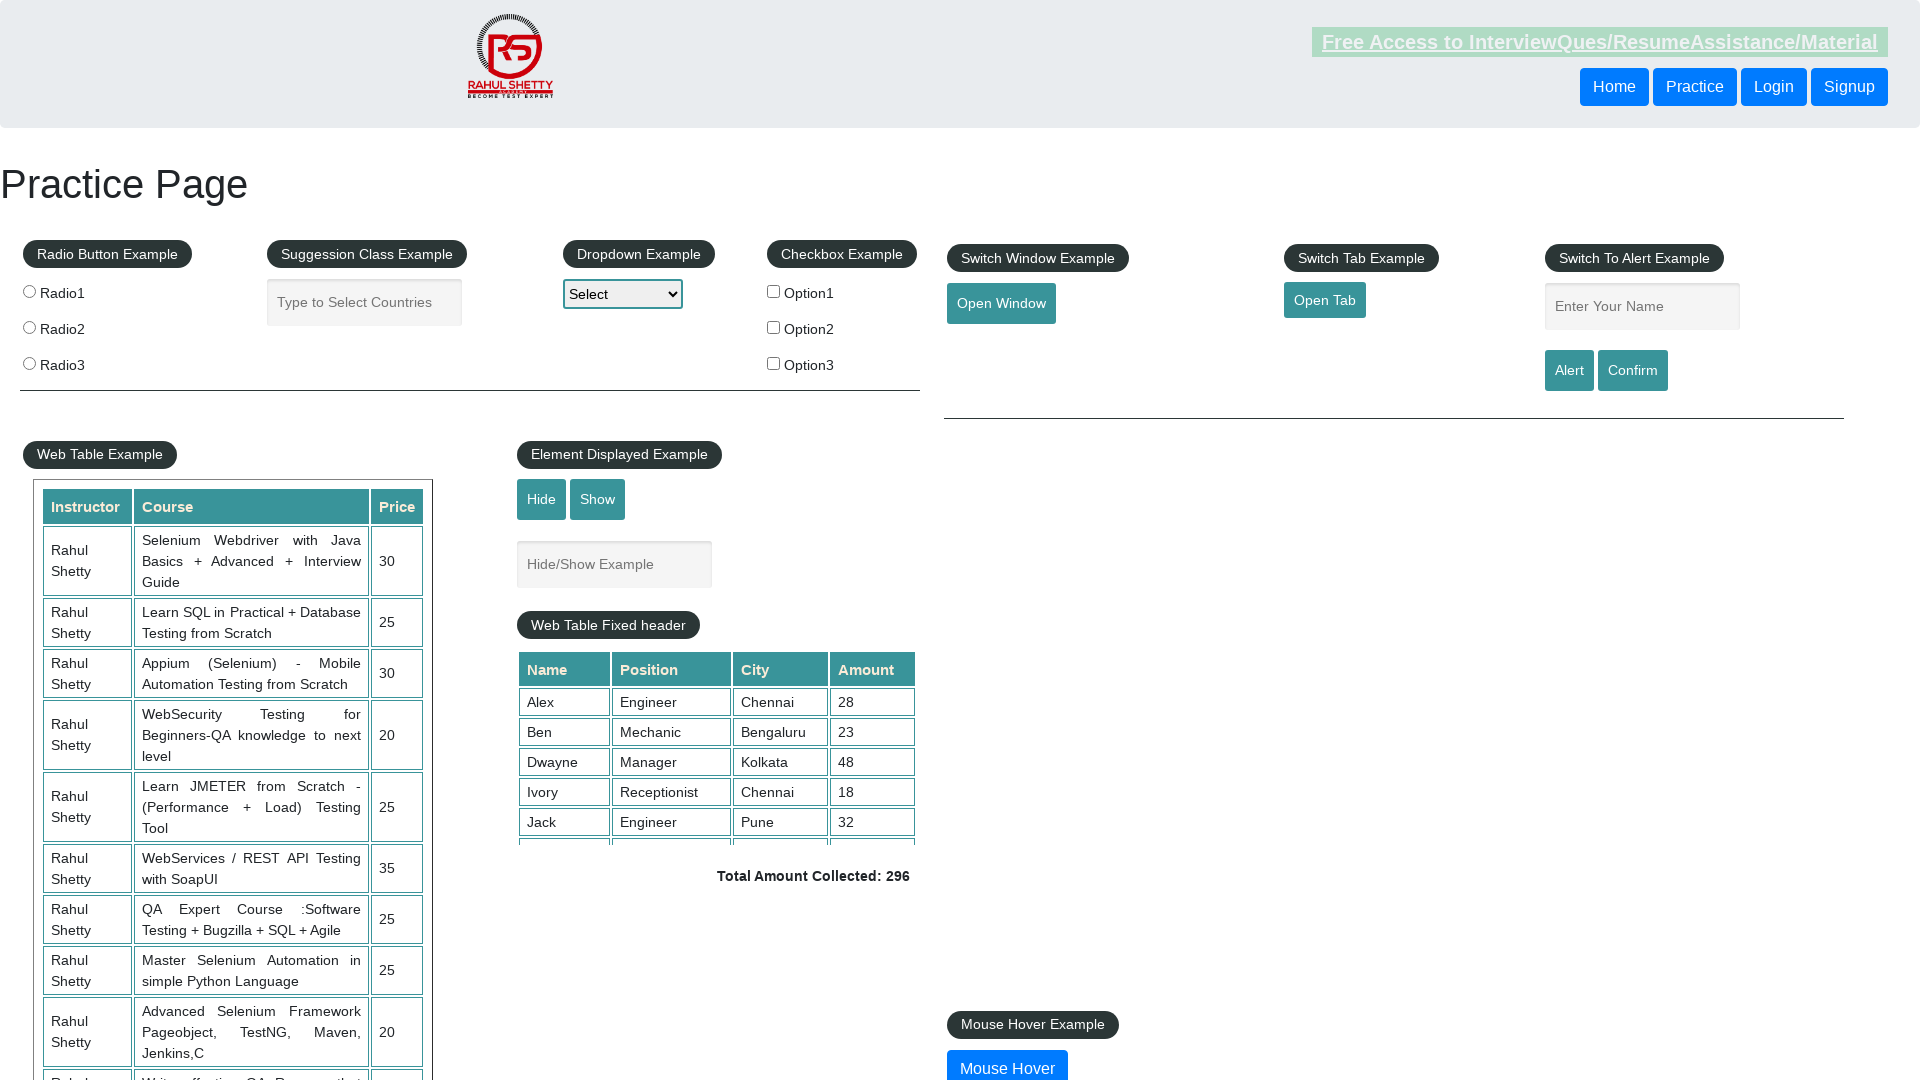

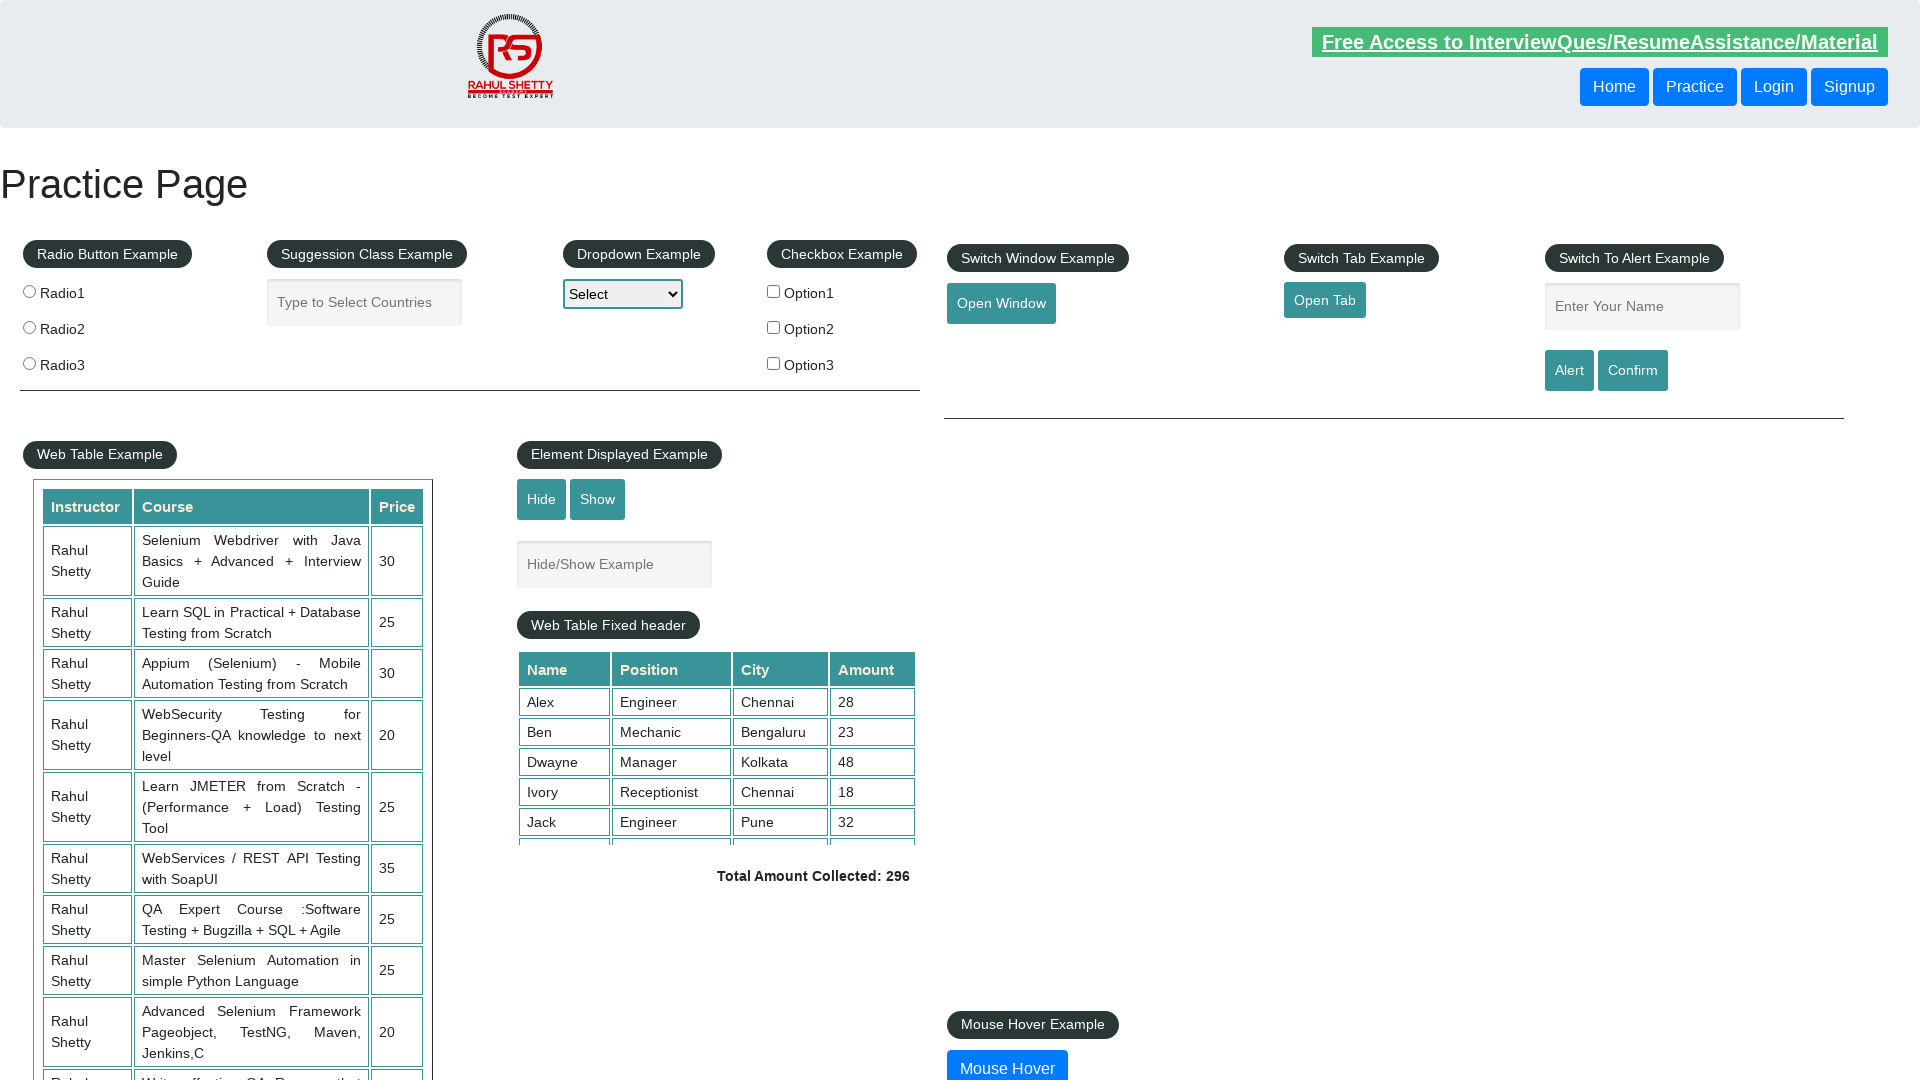